Tests Vue.js dropdown by selecting different options and verifying they are displayed correctly

Starting URL: https://mikerodham.github.io/vue-dropdowns/

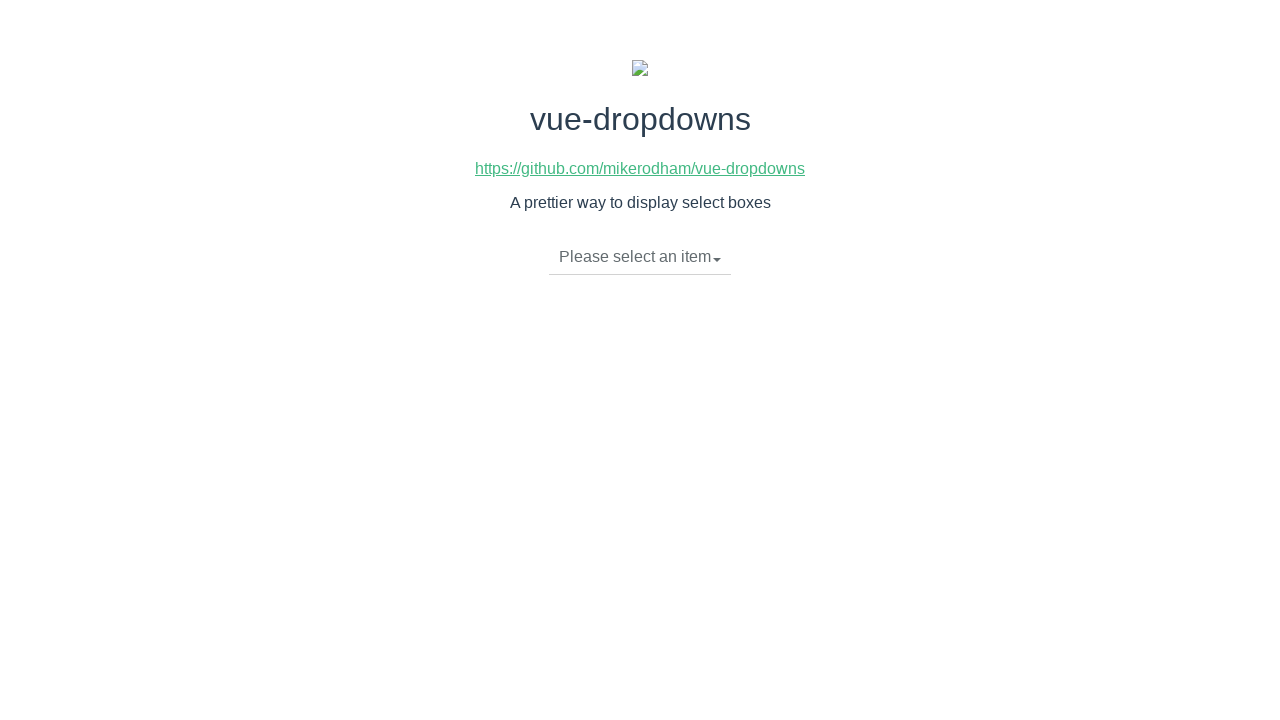

Clicked dropdown toggle to open menu at (640, 257) on li.dropdown-toggle
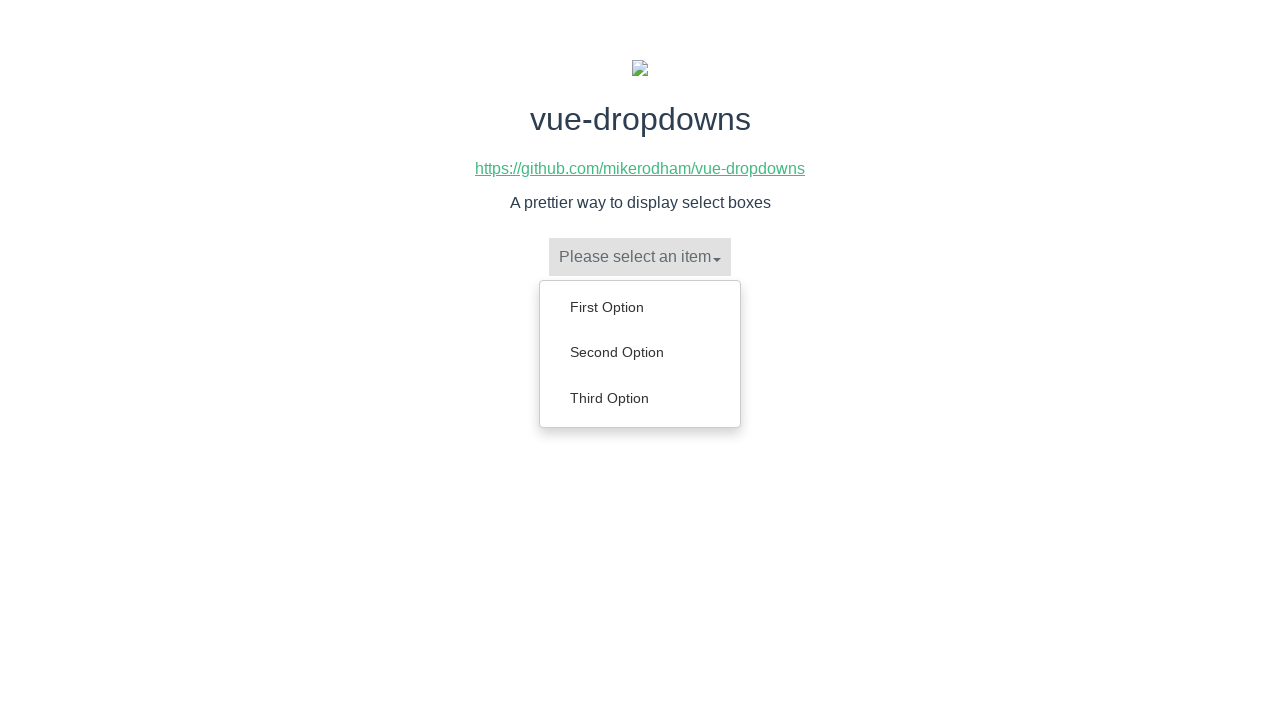

Dropdown menu appeared with options
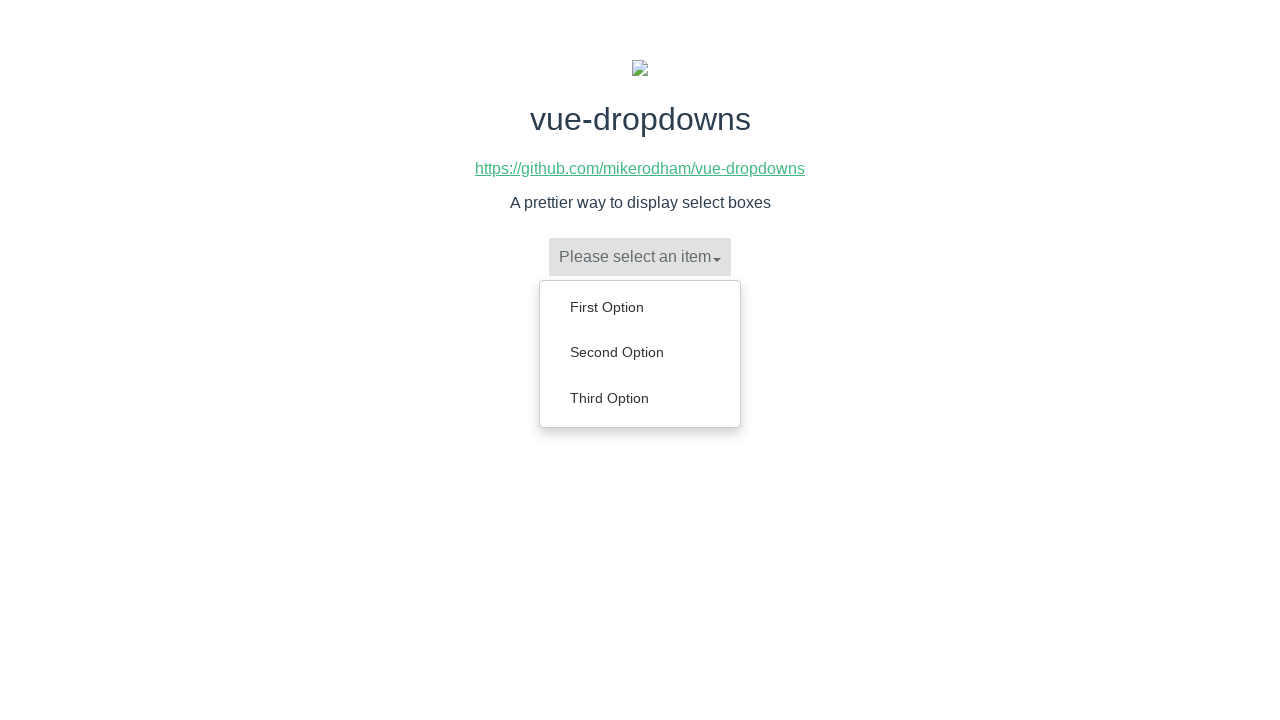

Selected 'First Option' from dropdown at (640, 307) on ul.dropdown-menu a:has-text('First Option')
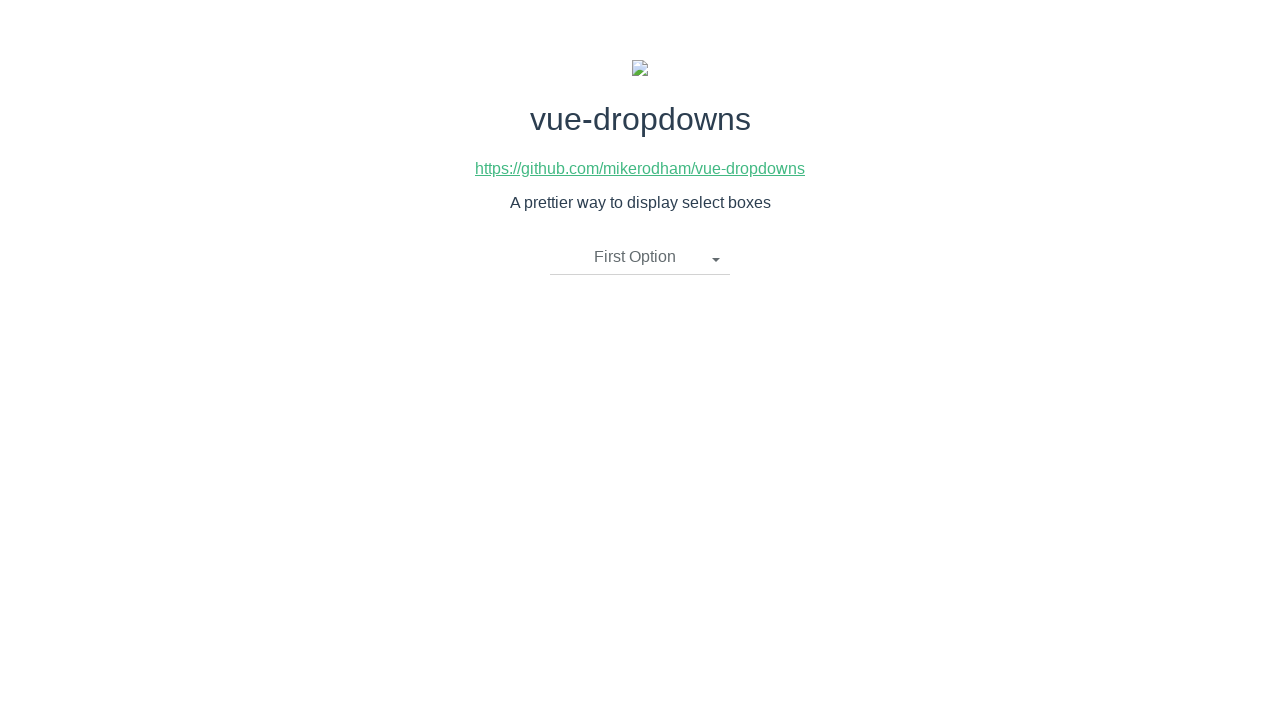

Clicked dropdown toggle to open menu at (640, 257) on li.dropdown-toggle
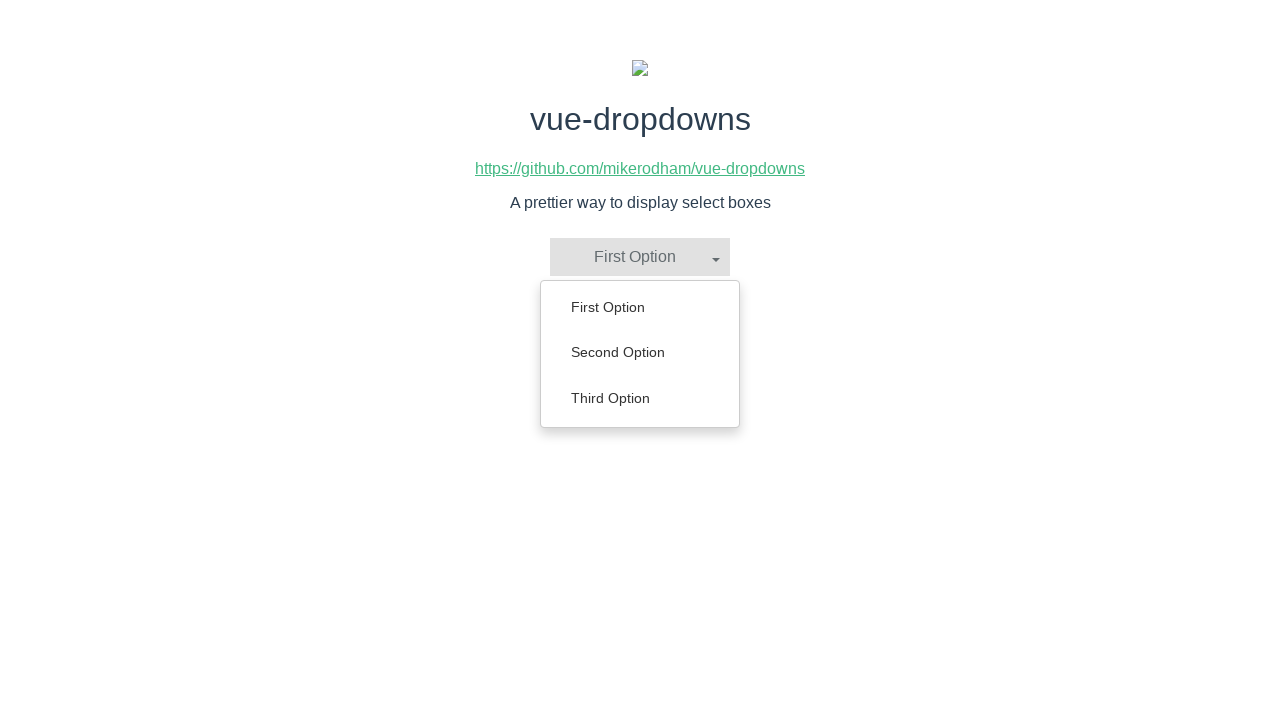

Dropdown menu appeared with options
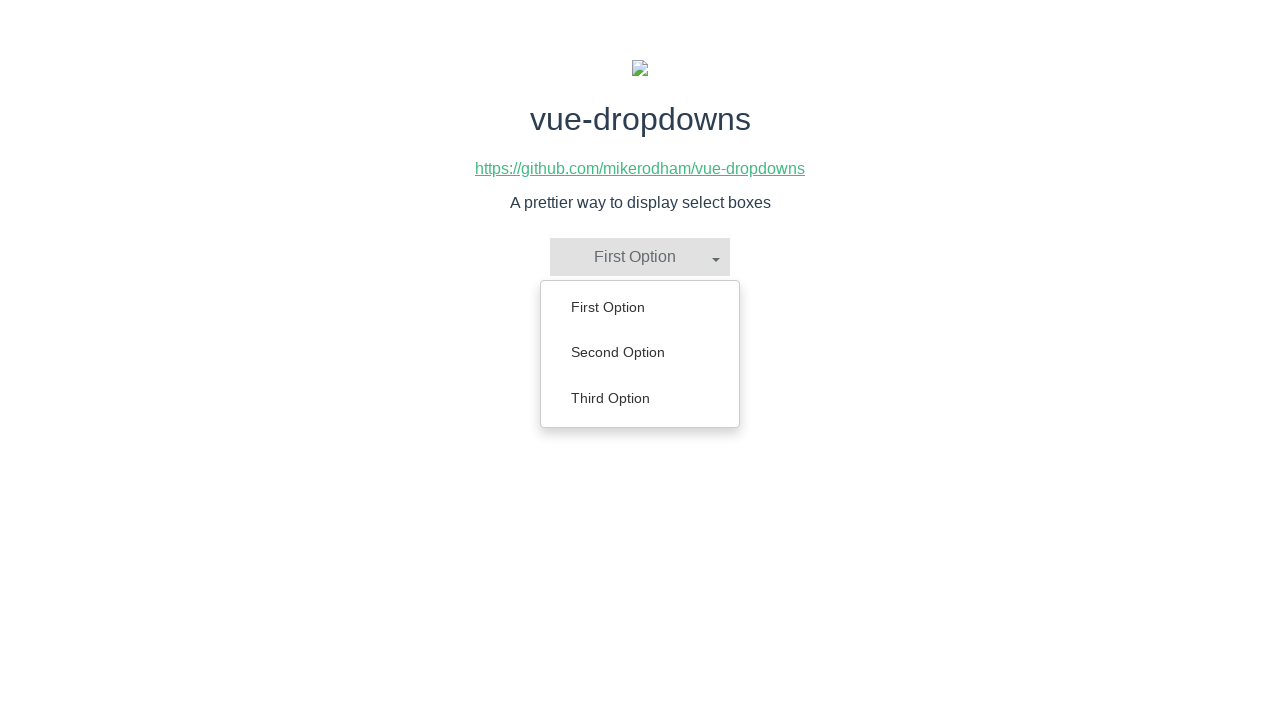

Selected 'Second Option' from dropdown at (640, 352) on ul.dropdown-menu a:has-text('Second Option')
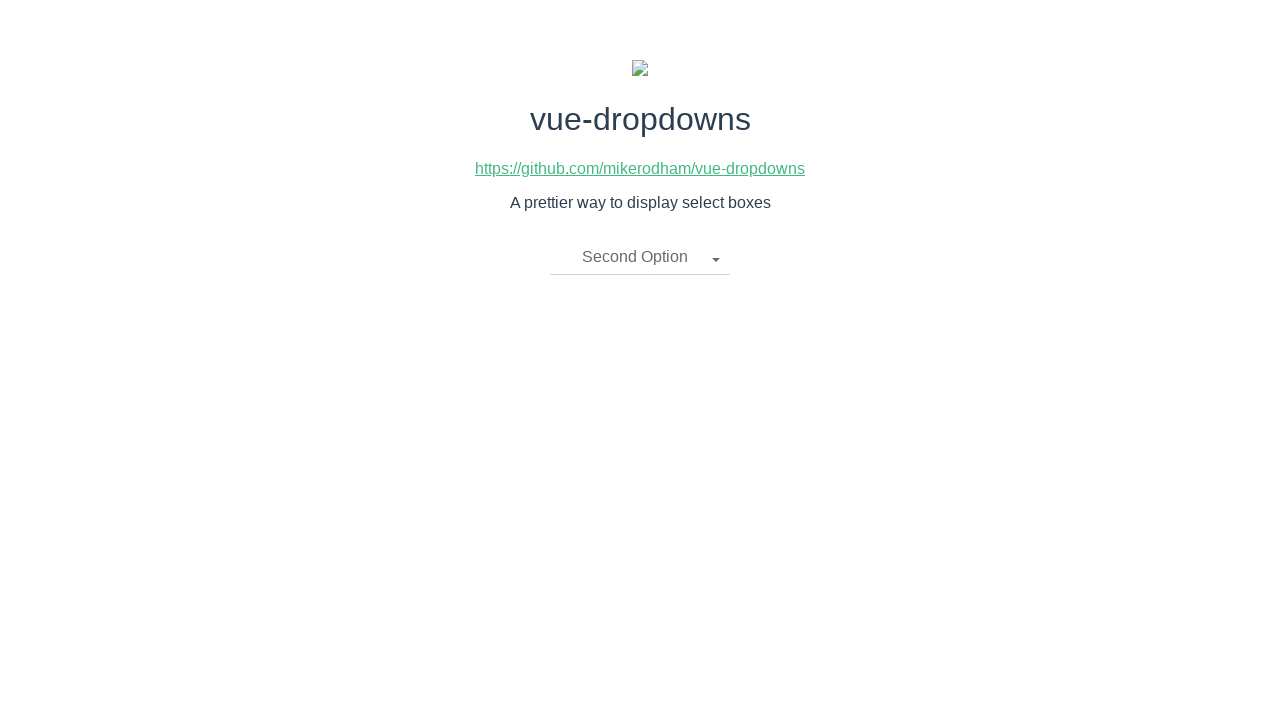

Clicked dropdown toggle to open menu at (640, 257) on li.dropdown-toggle
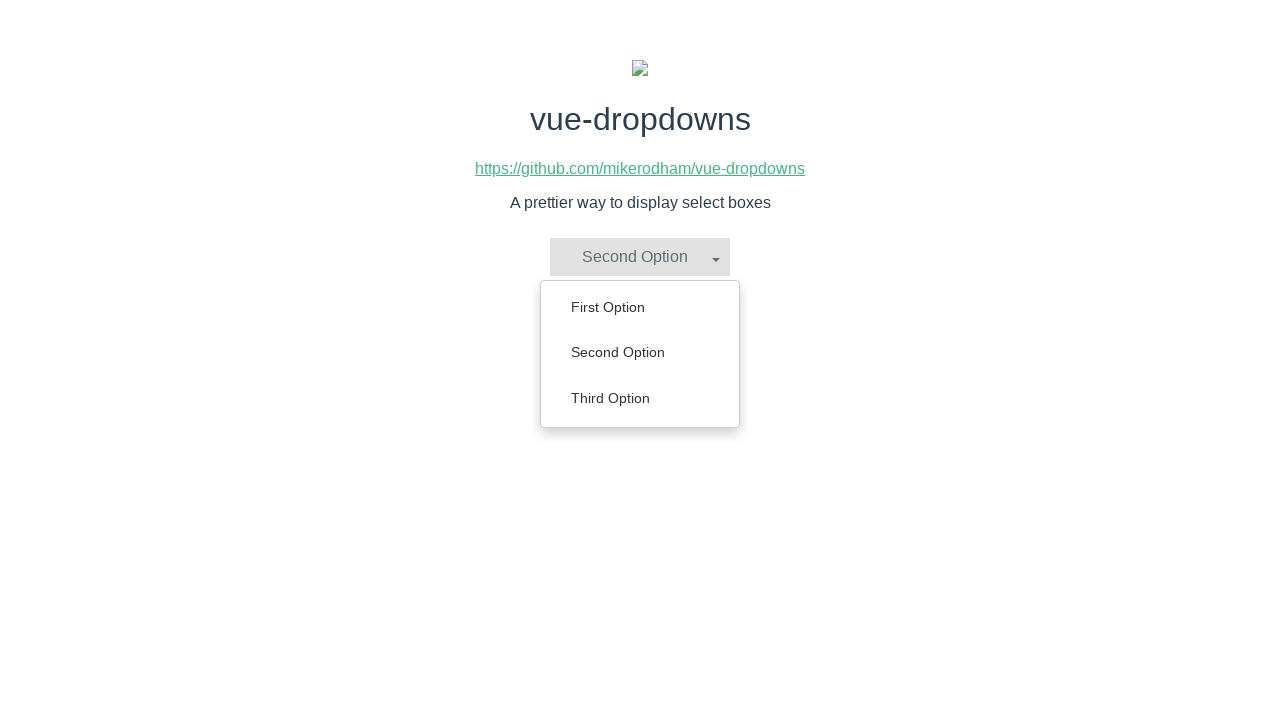

Dropdown menu appeared with options
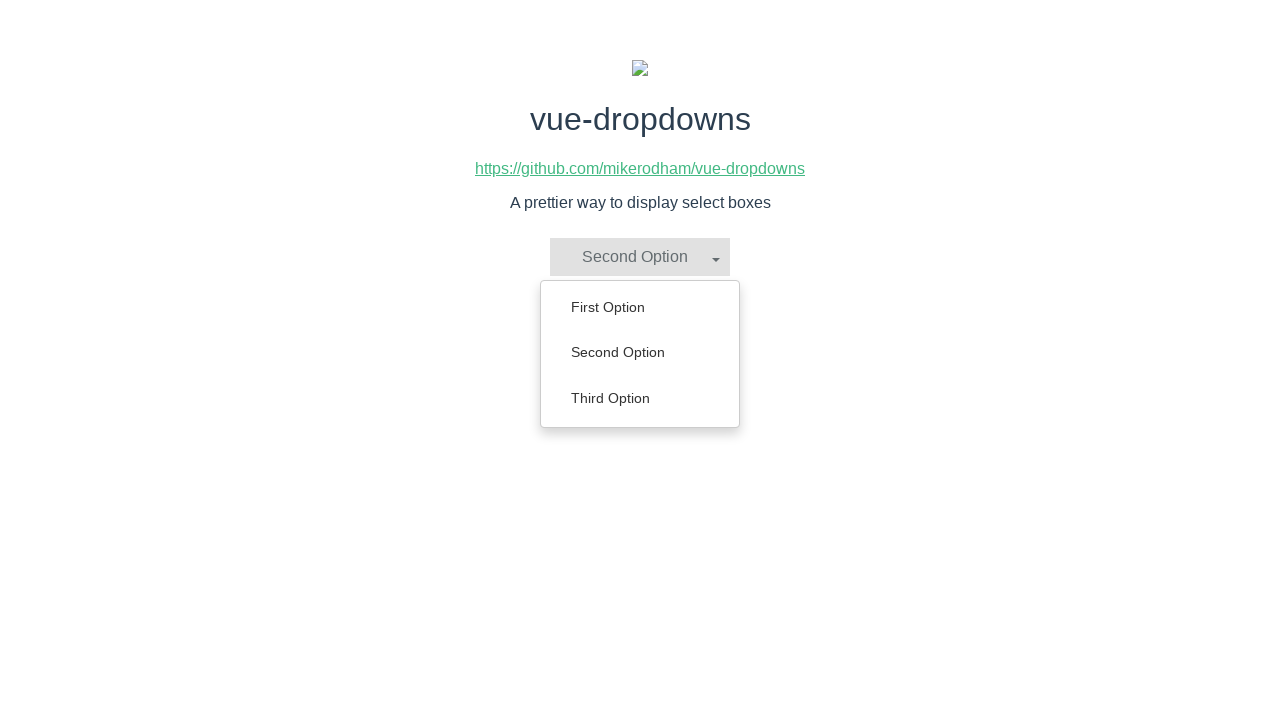

Selected 'Third Option' from dropdown at (640, 398) on ul.dropdown-menu a:has-text('Third Option')
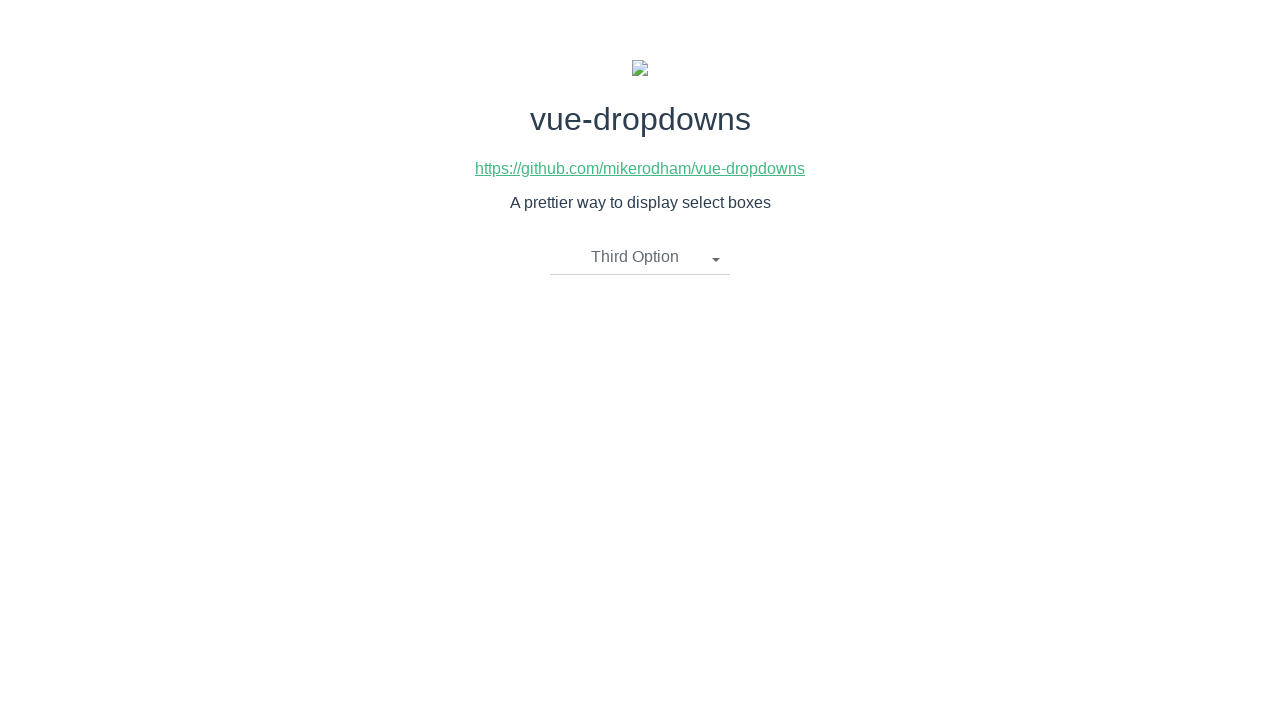

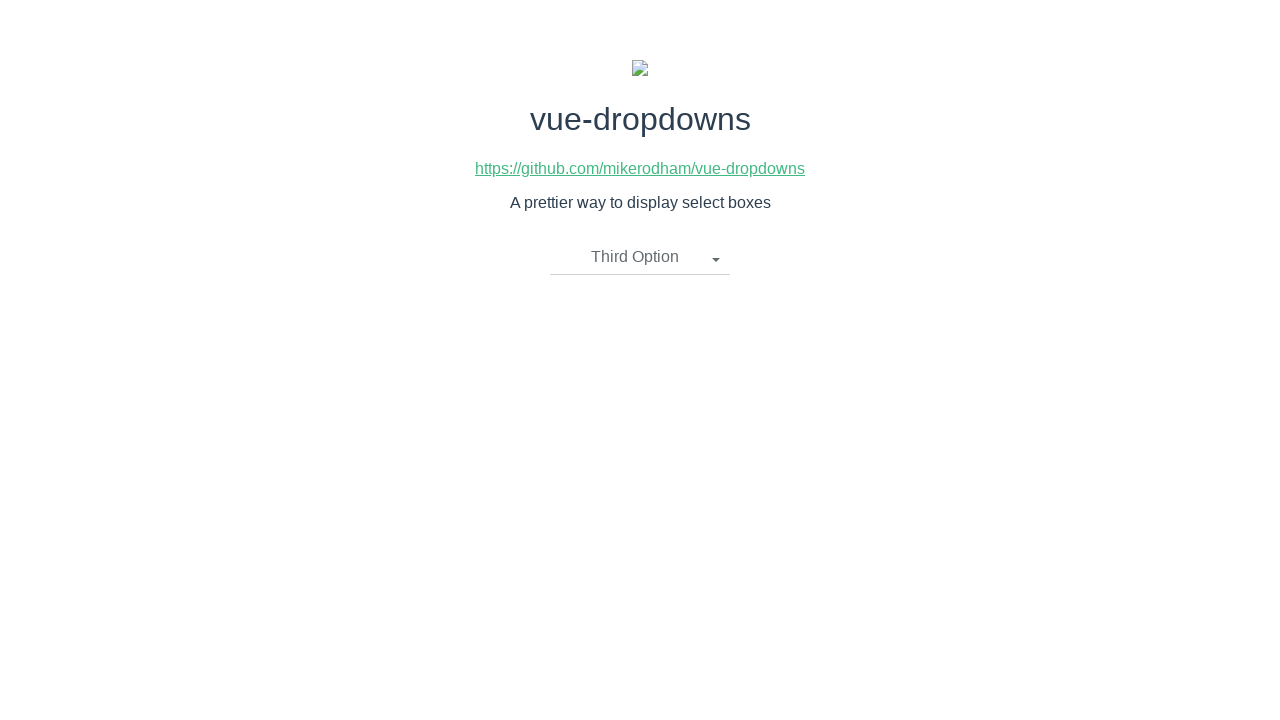